Tests a todo list application by adding four tasks and verifying that the active tasks count is correct by clicking the active filter button

Starting URL: https://todolist.james.am/#/

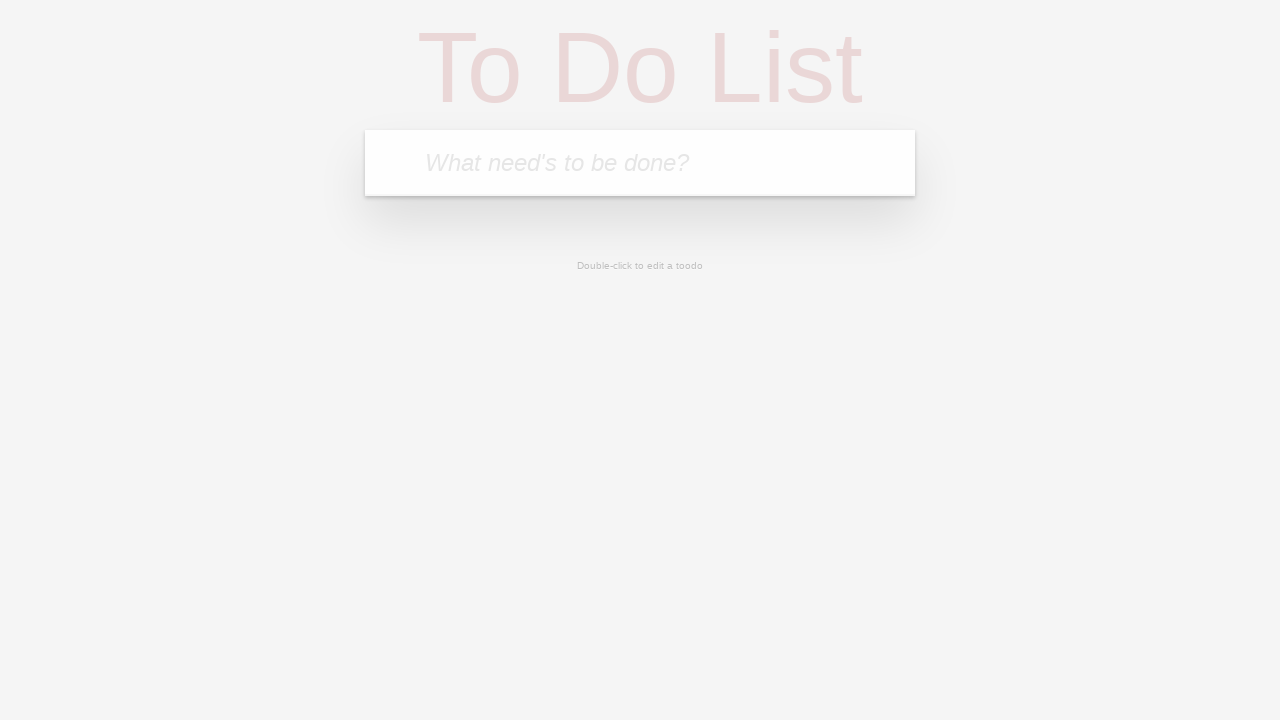

Waited for todo input field to be available
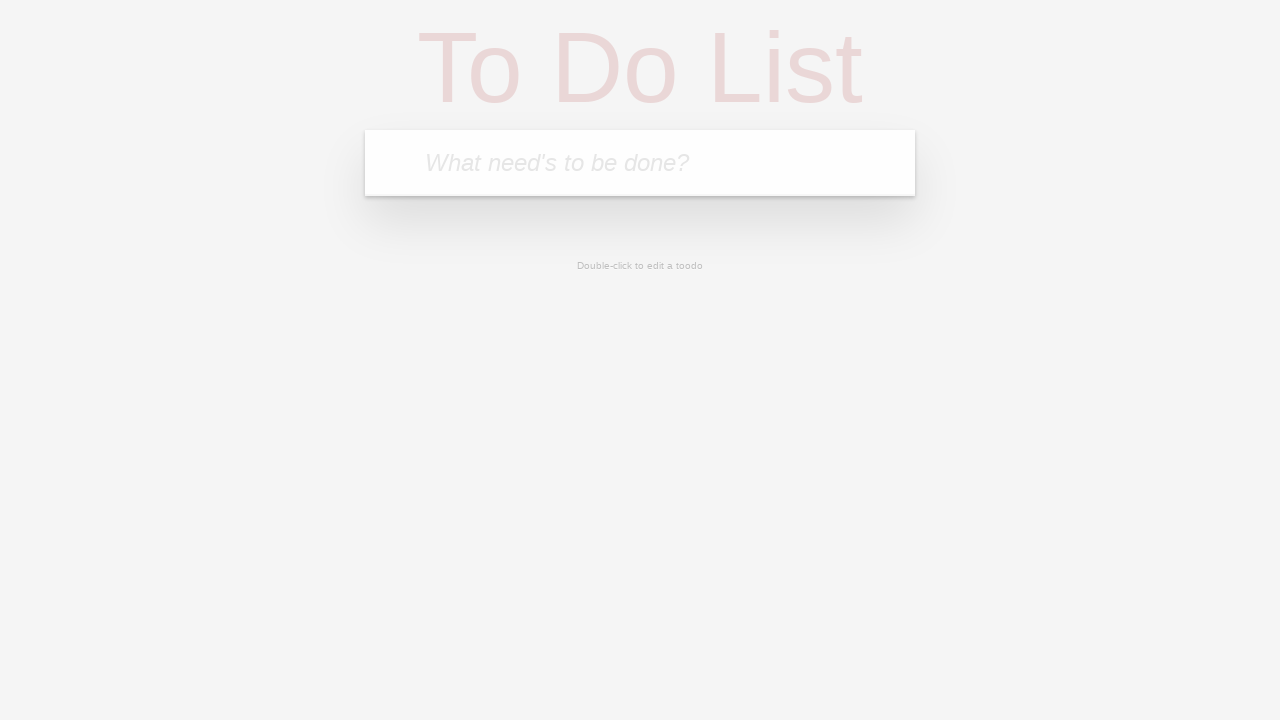

Filled todo input with first task '1 uzduotis' on .new-todo
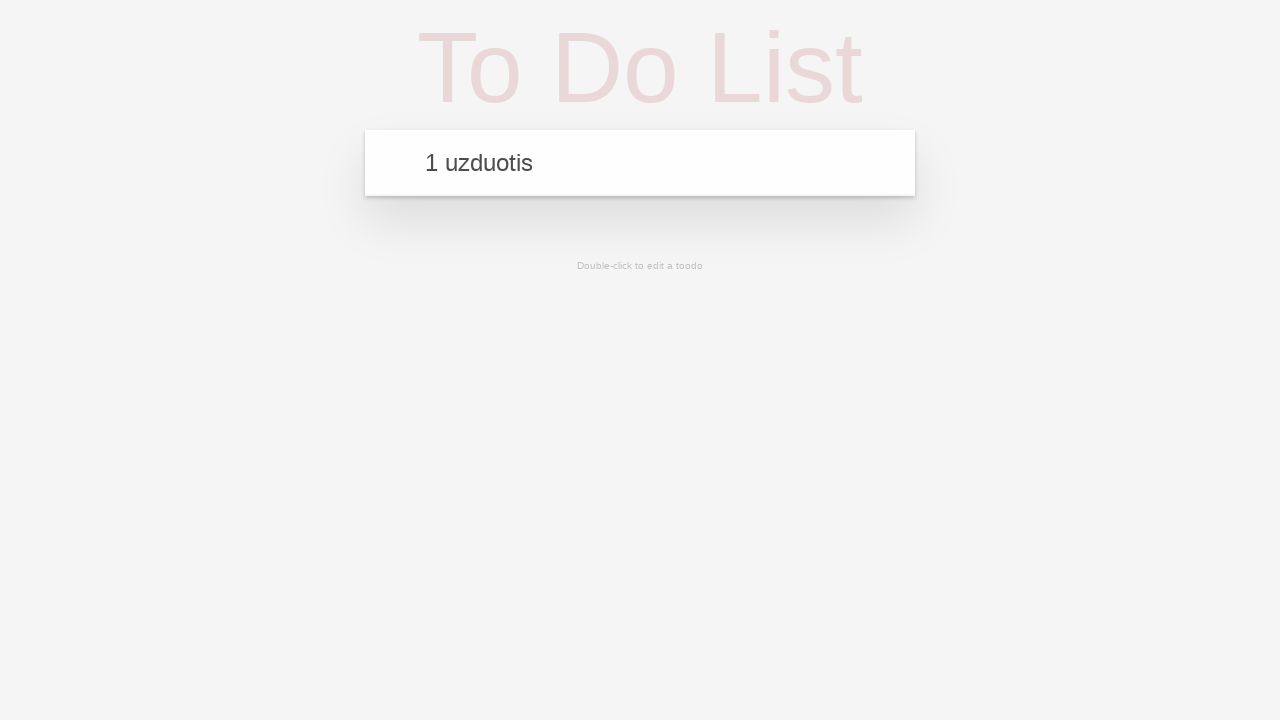

Pressed Enter to add first task on .new-todo
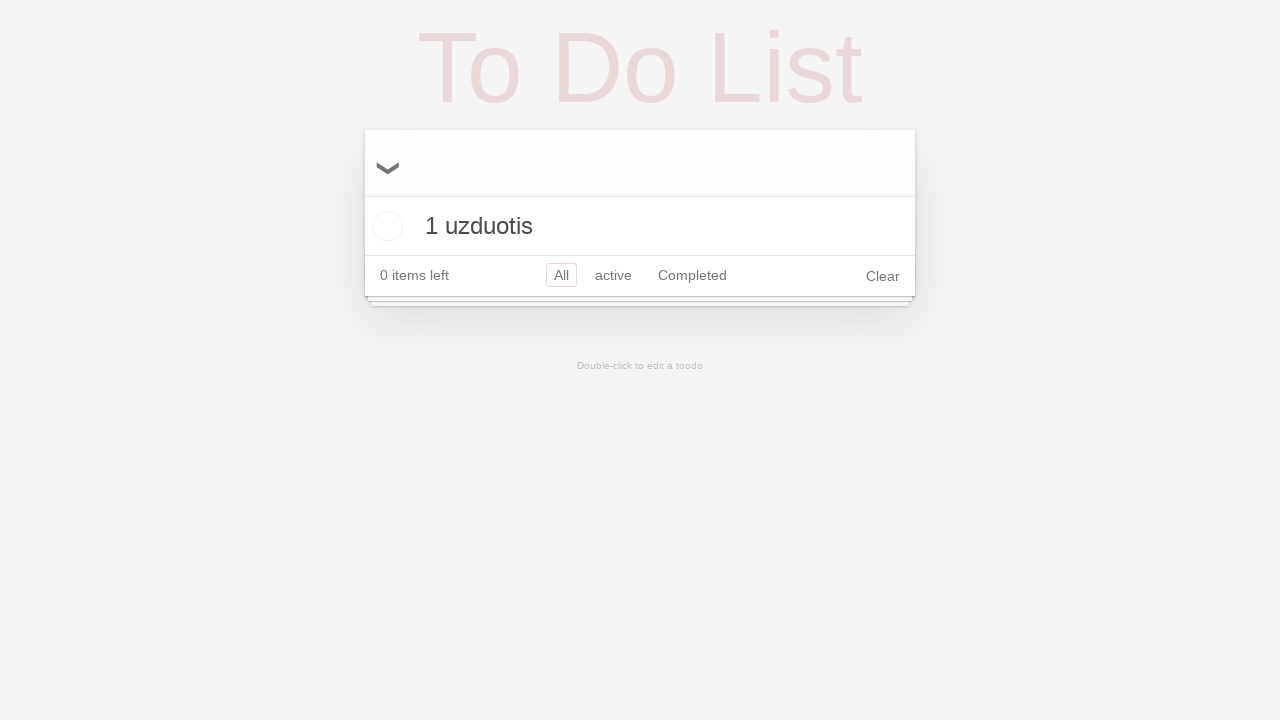

Filled todo input with second task '2 uzduotis' on .new-todo
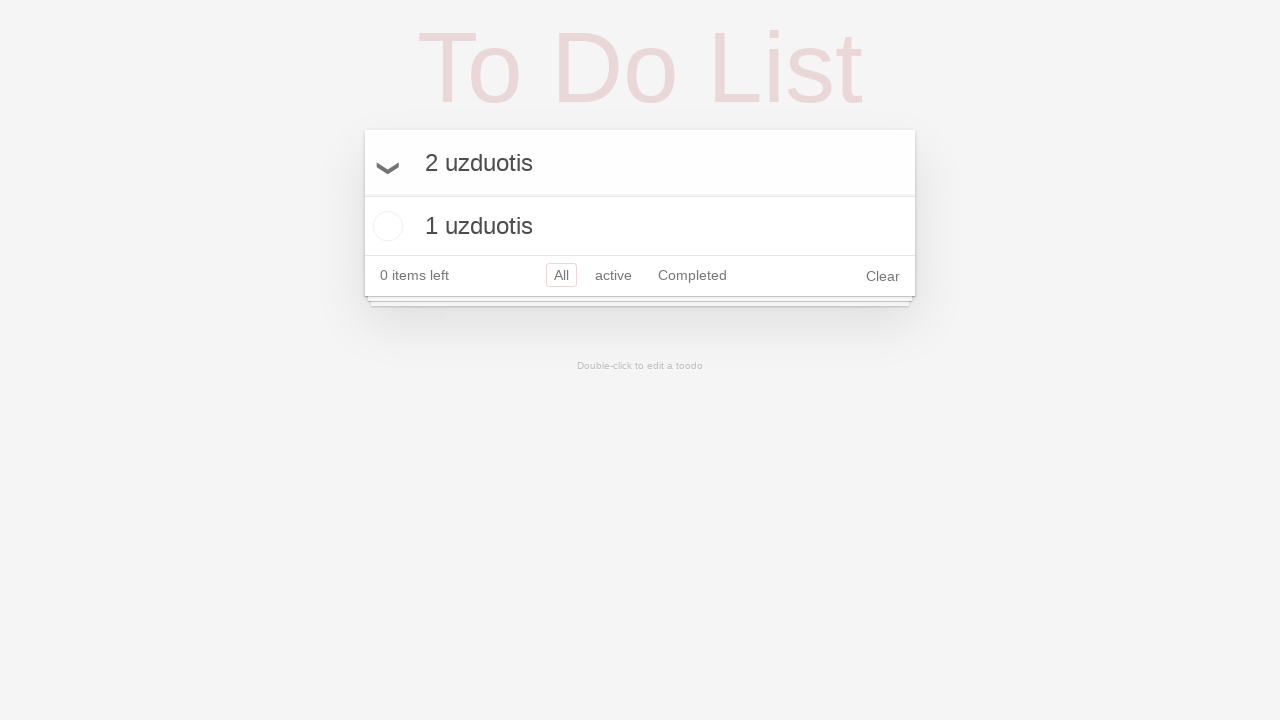

Pressed Enter to add second task on .new-todo
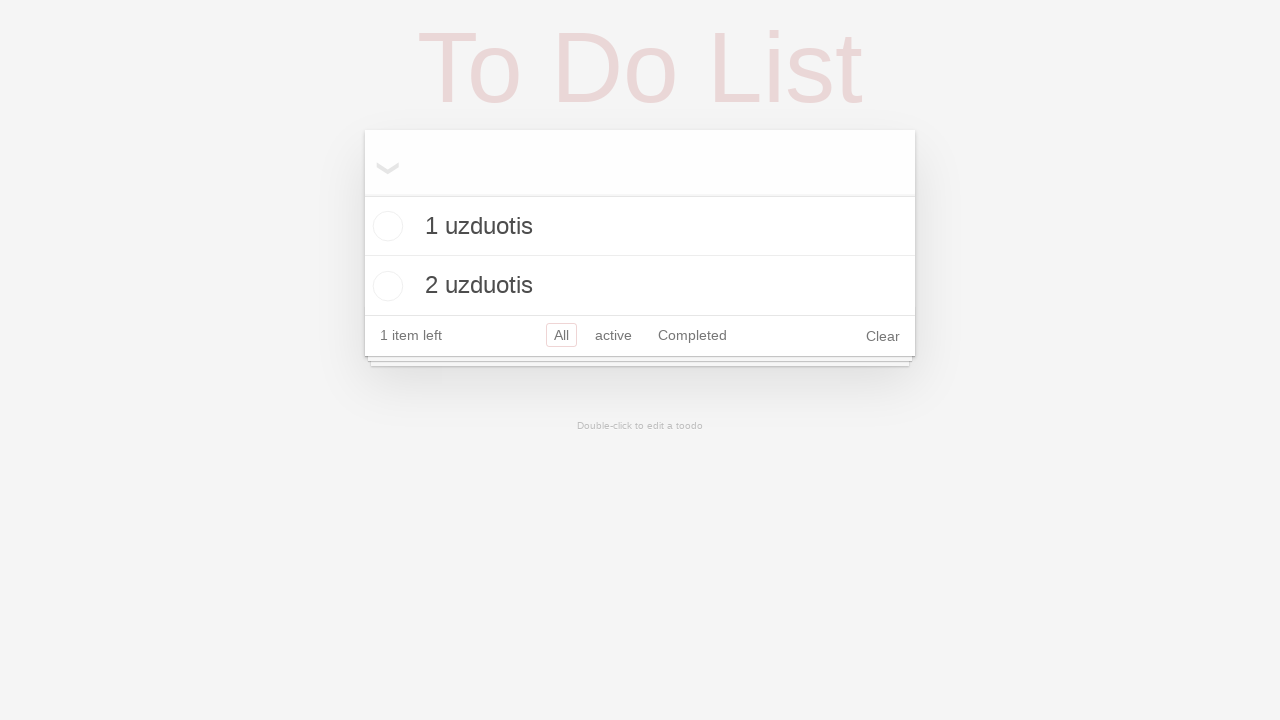

Filled todo input with third task '3 uzduotis' on .new-todo
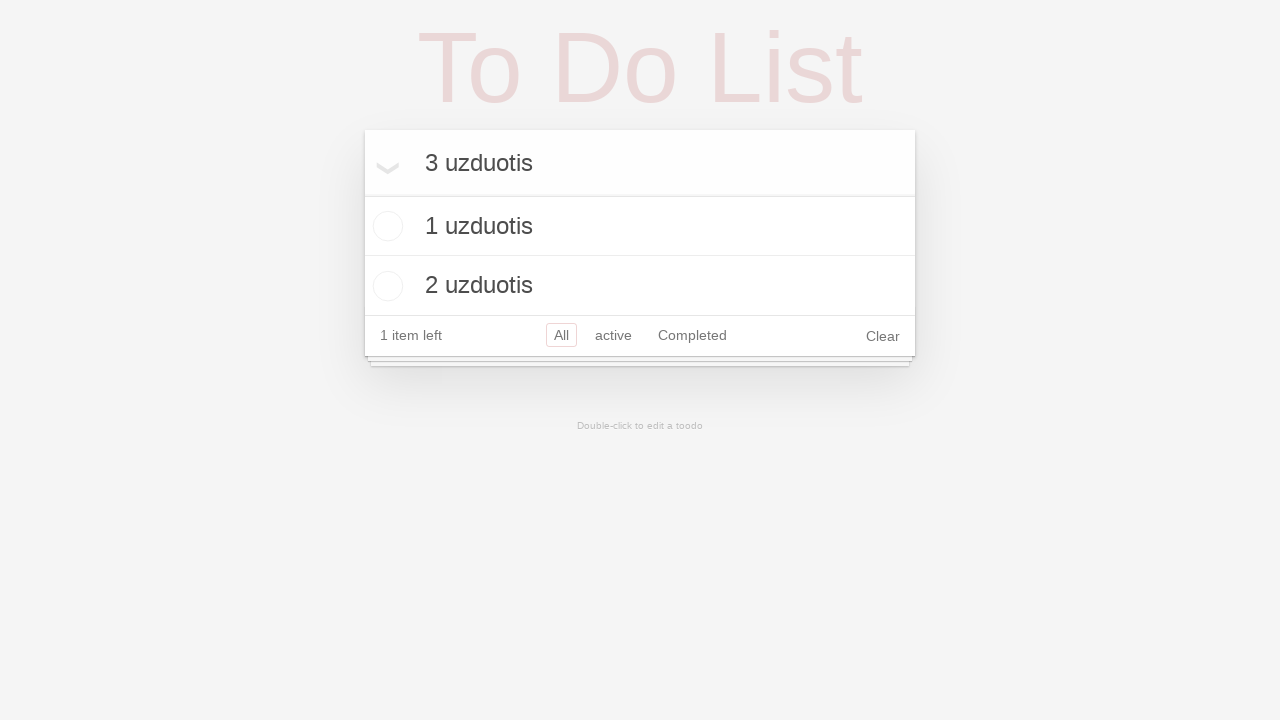

Pressed Enter to add third task on .new-todo
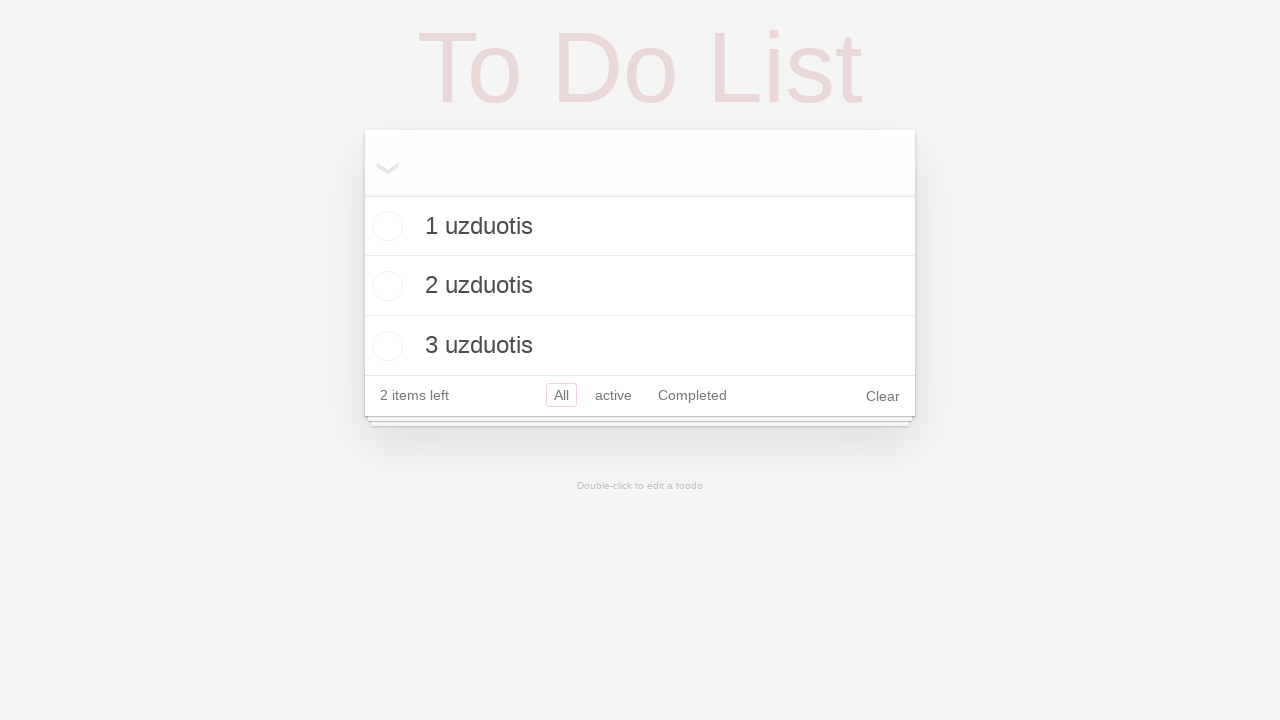

Filled todo input with fourth task '4 uzduotis' on .new-todo
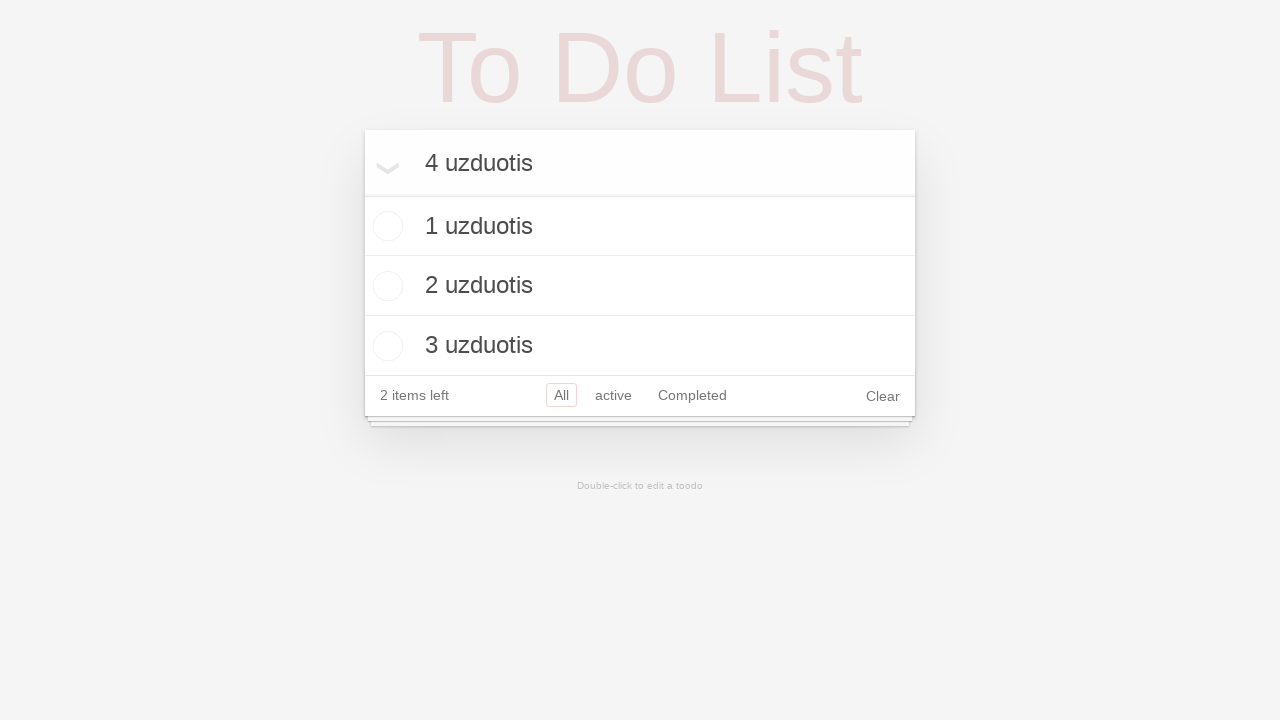

Pressed Enter to add fourth task on .new-todo
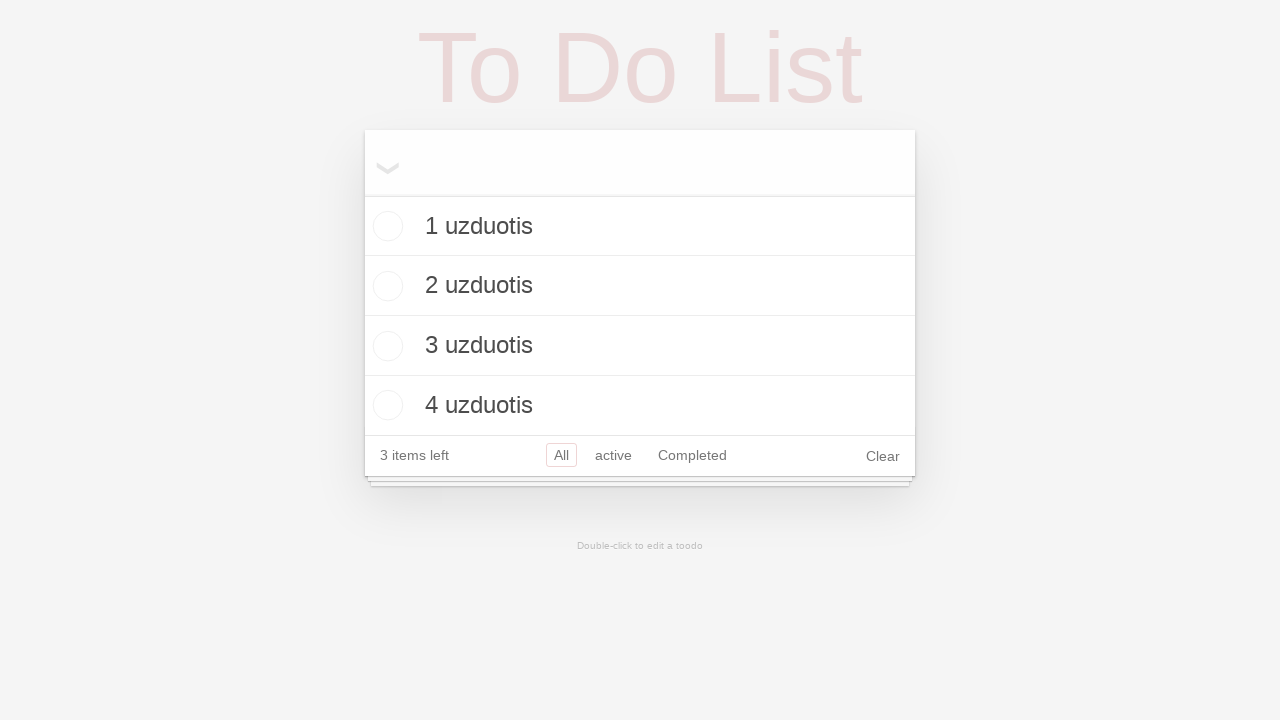

Clicked the active filter button at (613, 455) on xpath=//ul/li[2]/a[contains(., 'active')]
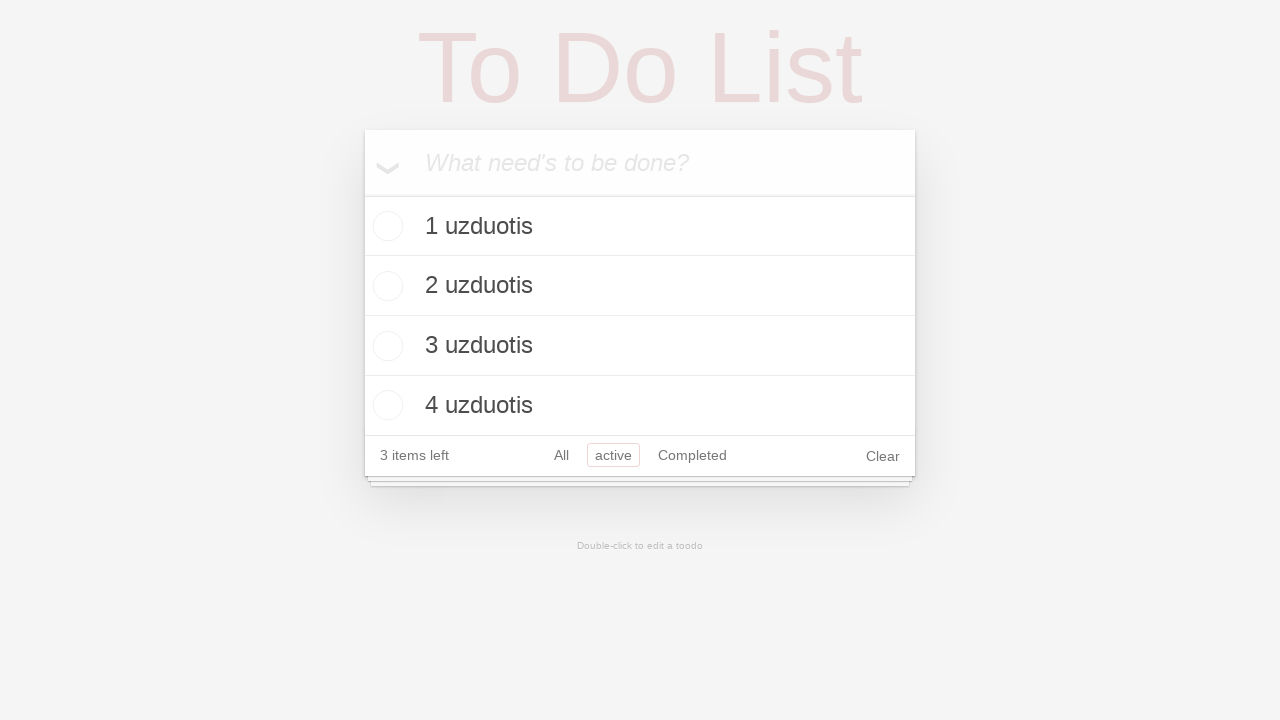

Waited for filtered active tasks list to display
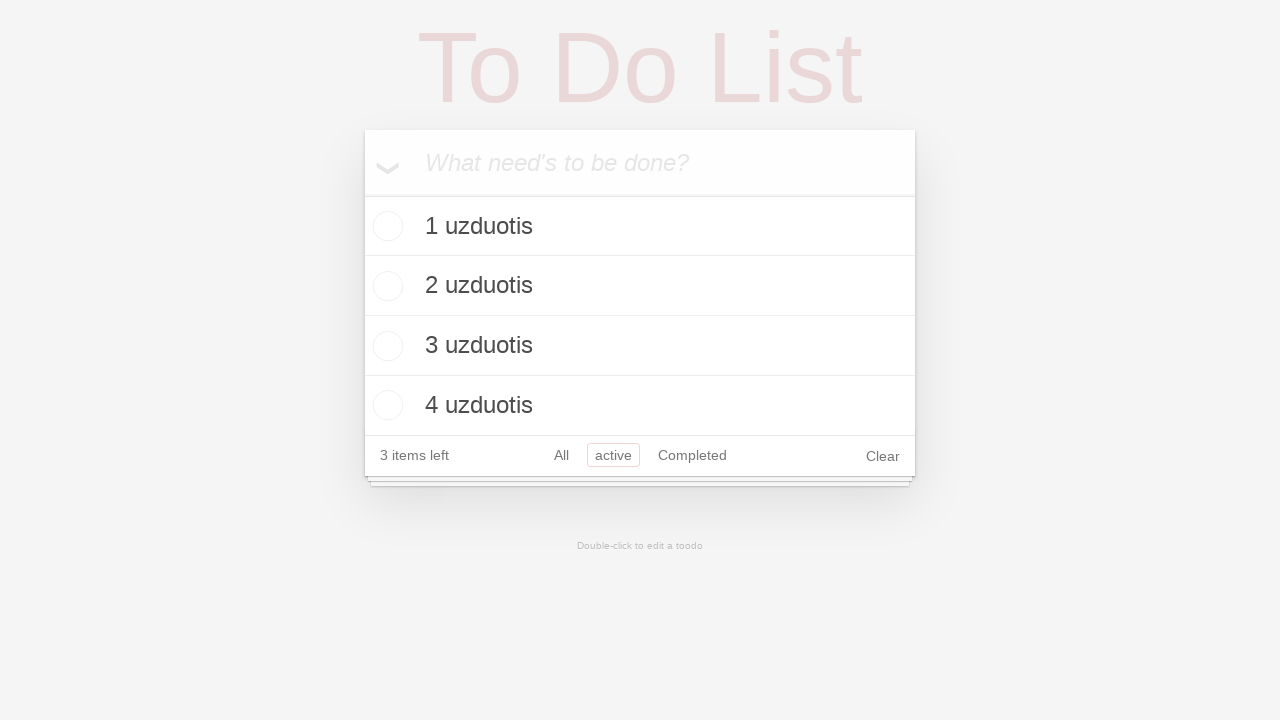

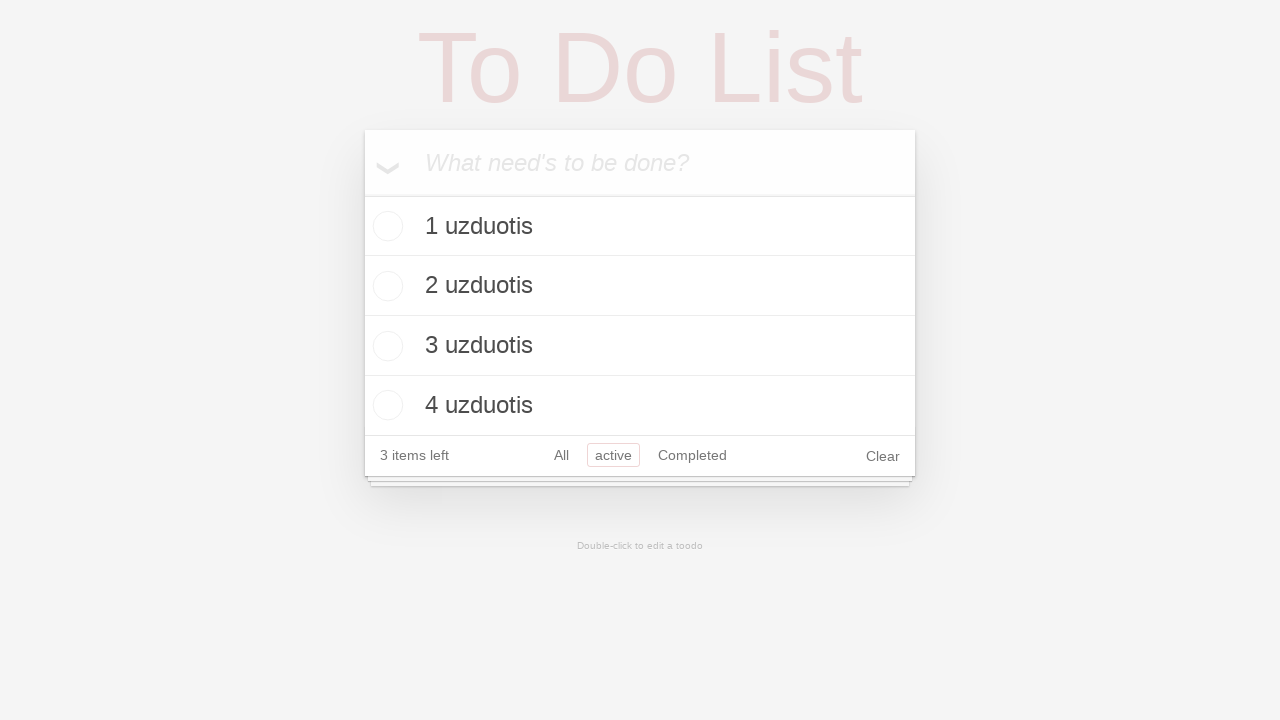